Tests scrolling functionality by scrolling down to a footer element using move-to-element action, then scrolling back up using PAGE_UP key presses.

Starting URL: https://practice.cydeo.com/

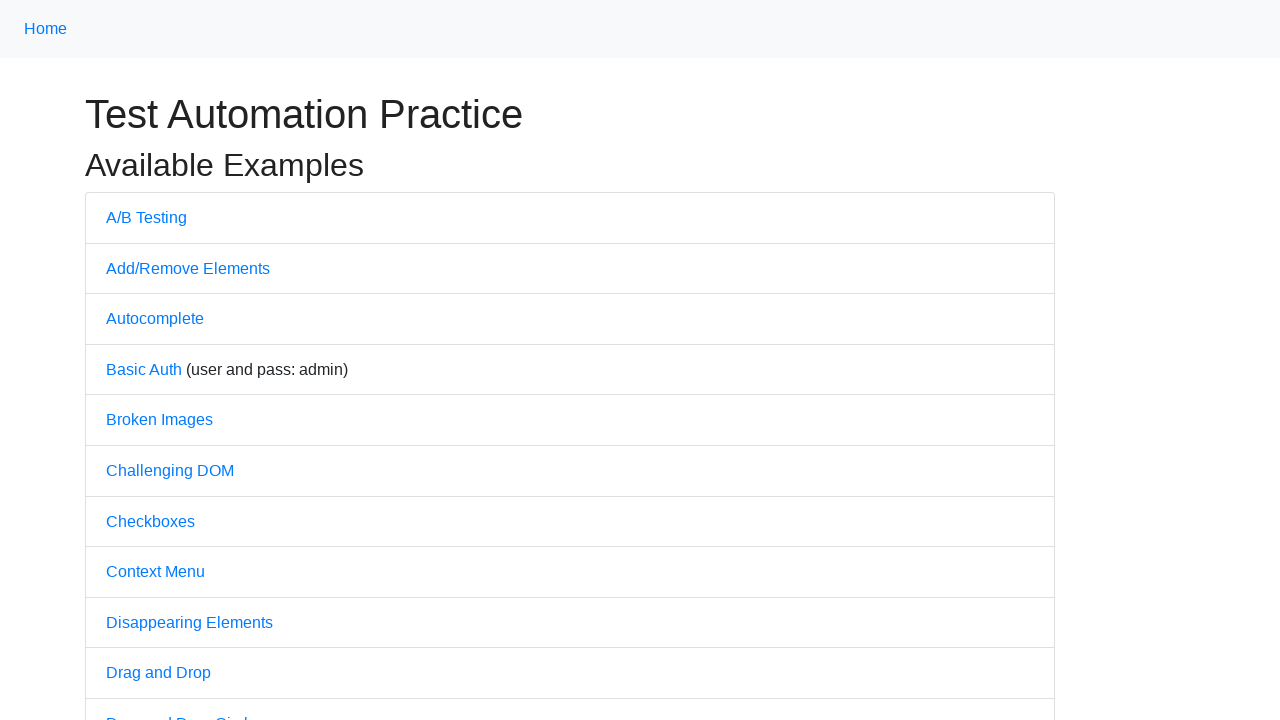

Located CYDEO link in footer
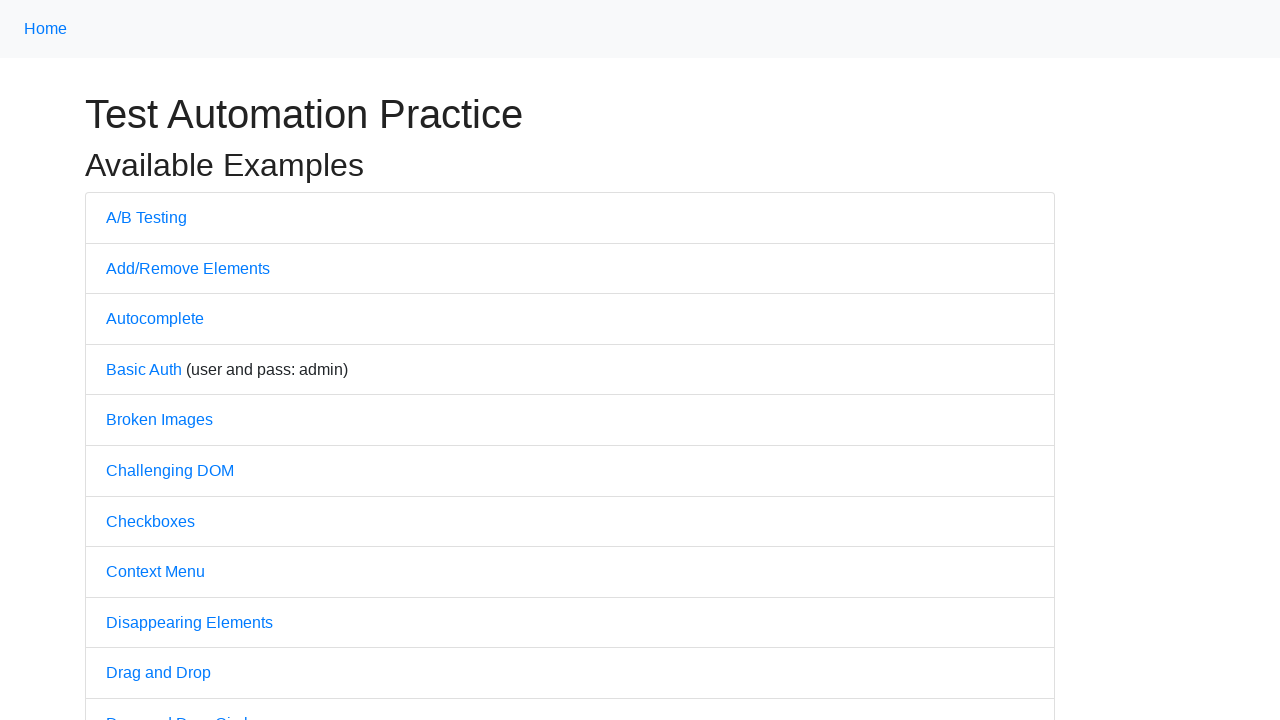

Scrolled down to CYDEO link in footer using scroll_into_view_if_needed
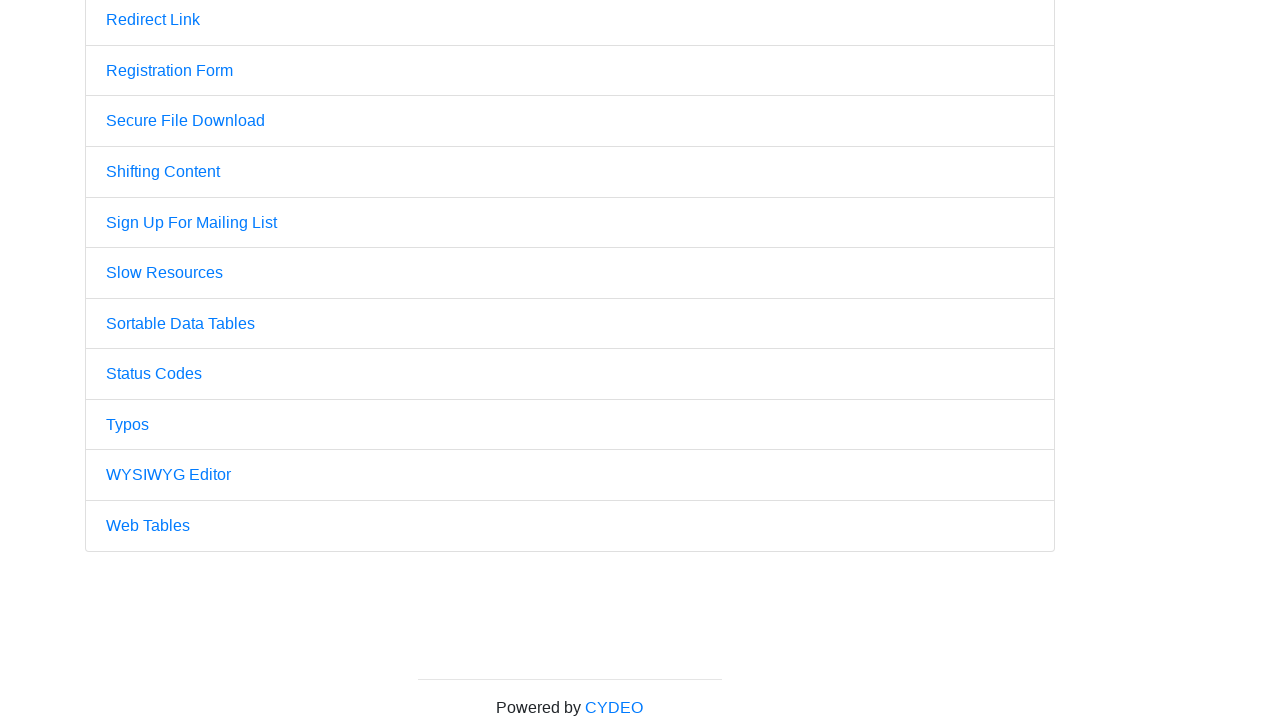

Pressed PAGE_UP key to scroll up (1st press)
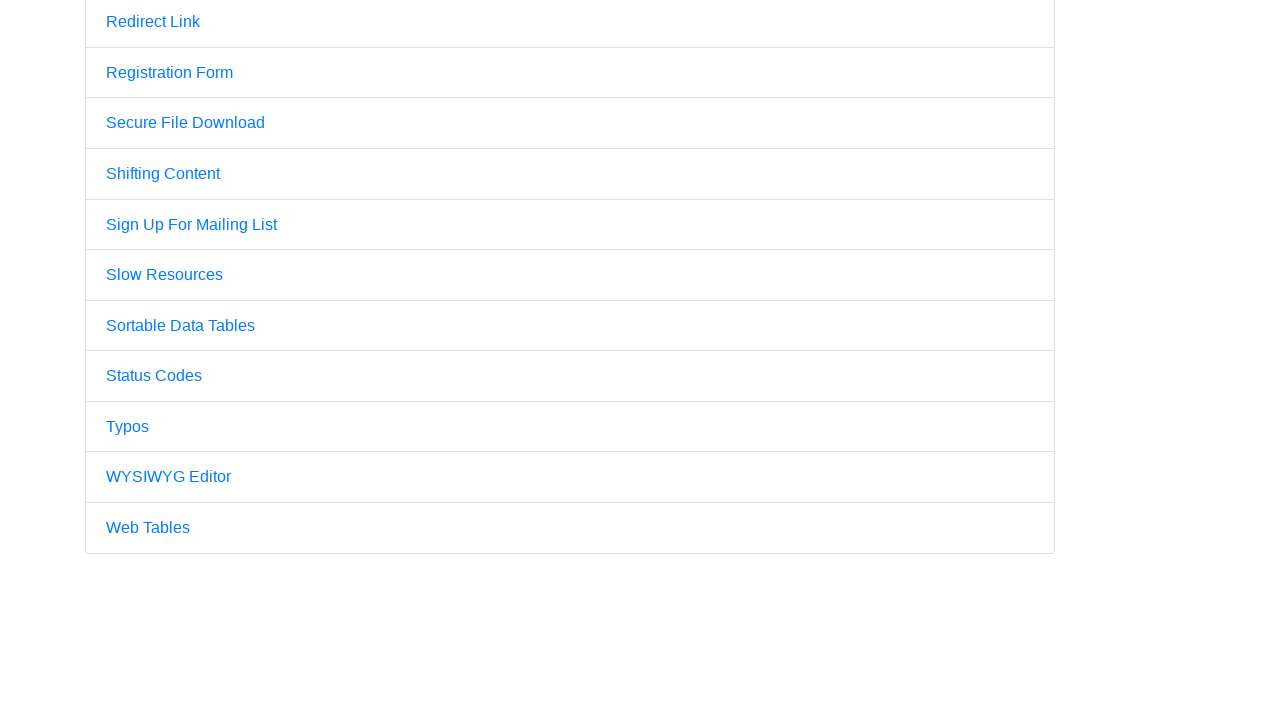

Pressed PAGE_UP key to scroll up (2nd press)
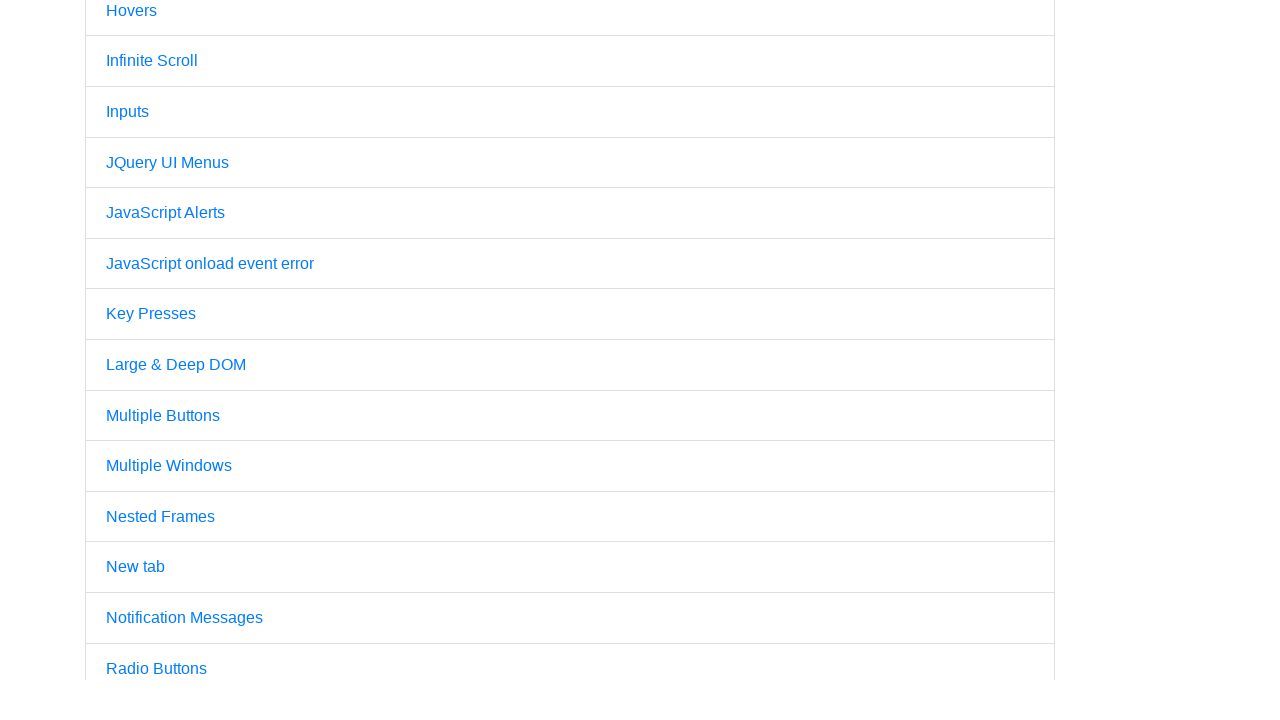

Pressed PAGE_UP key to scroll up (3rd press)
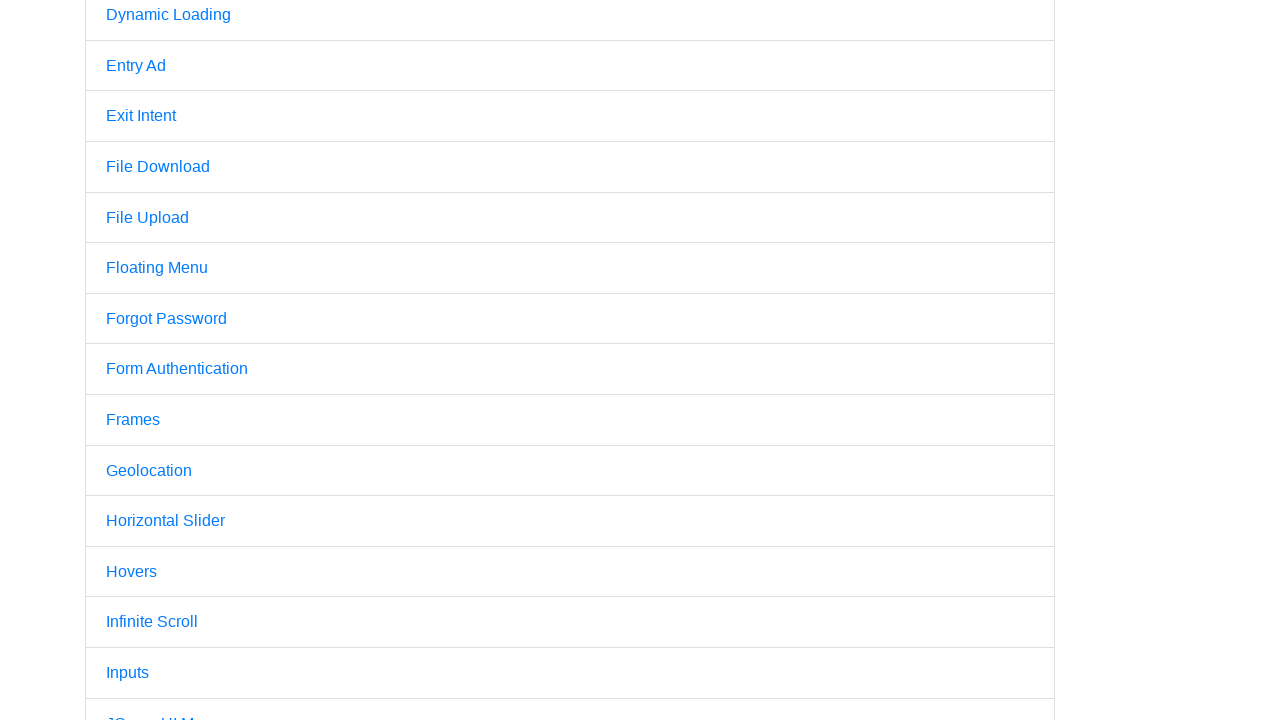

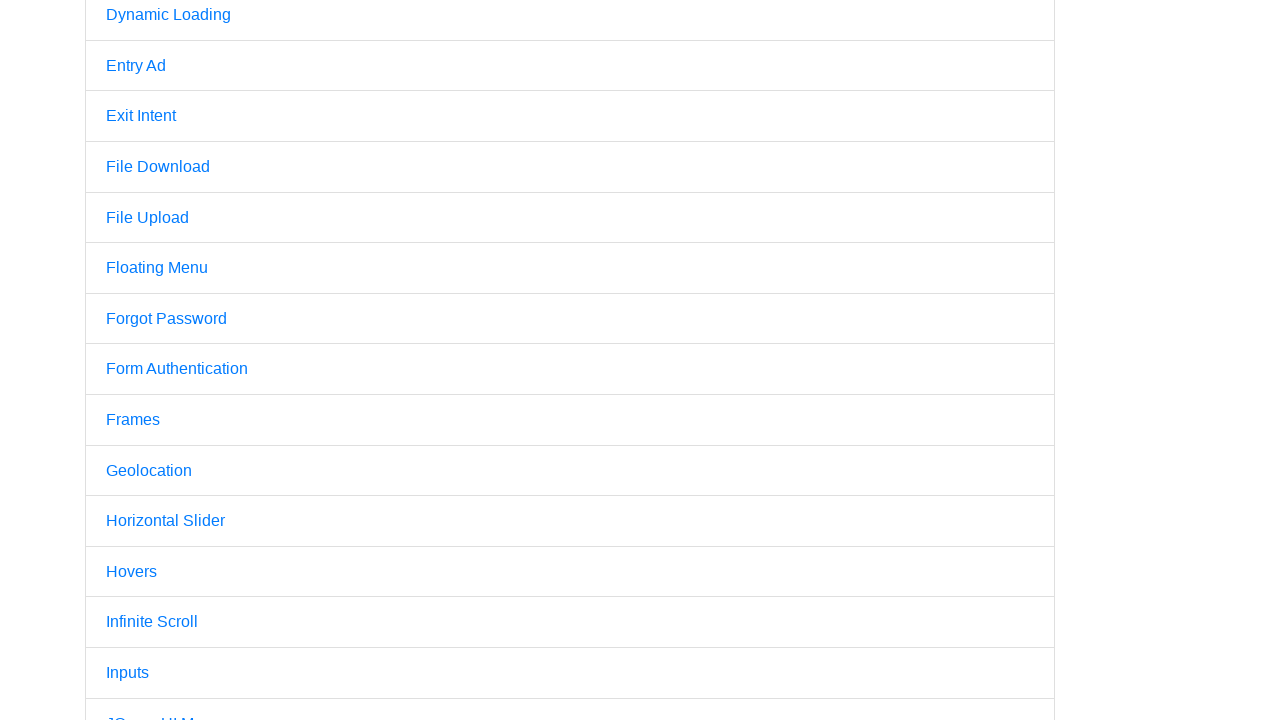